Tests that clicking a button reveals delayed content after 5 seconds

Starting URL: https://qavbox.github.io/demo/delay/

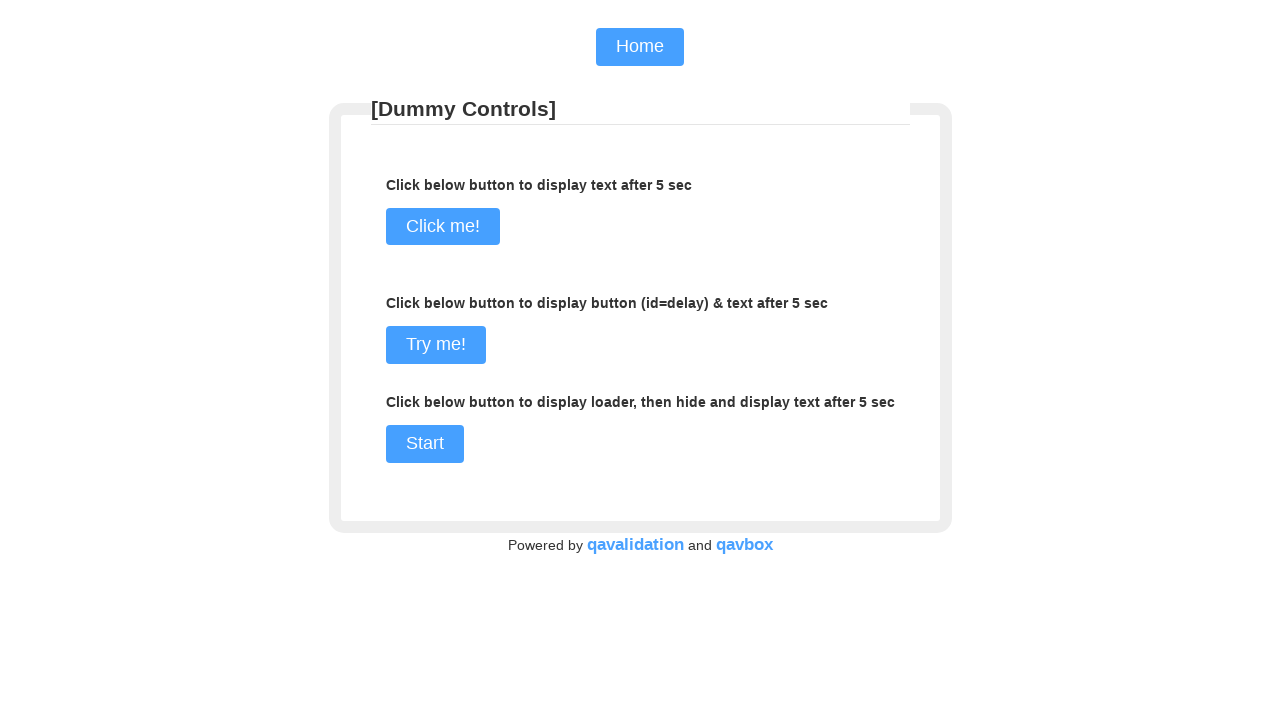

Clicked button to trigger delayed content at (436, 345) on input[name='commit1']
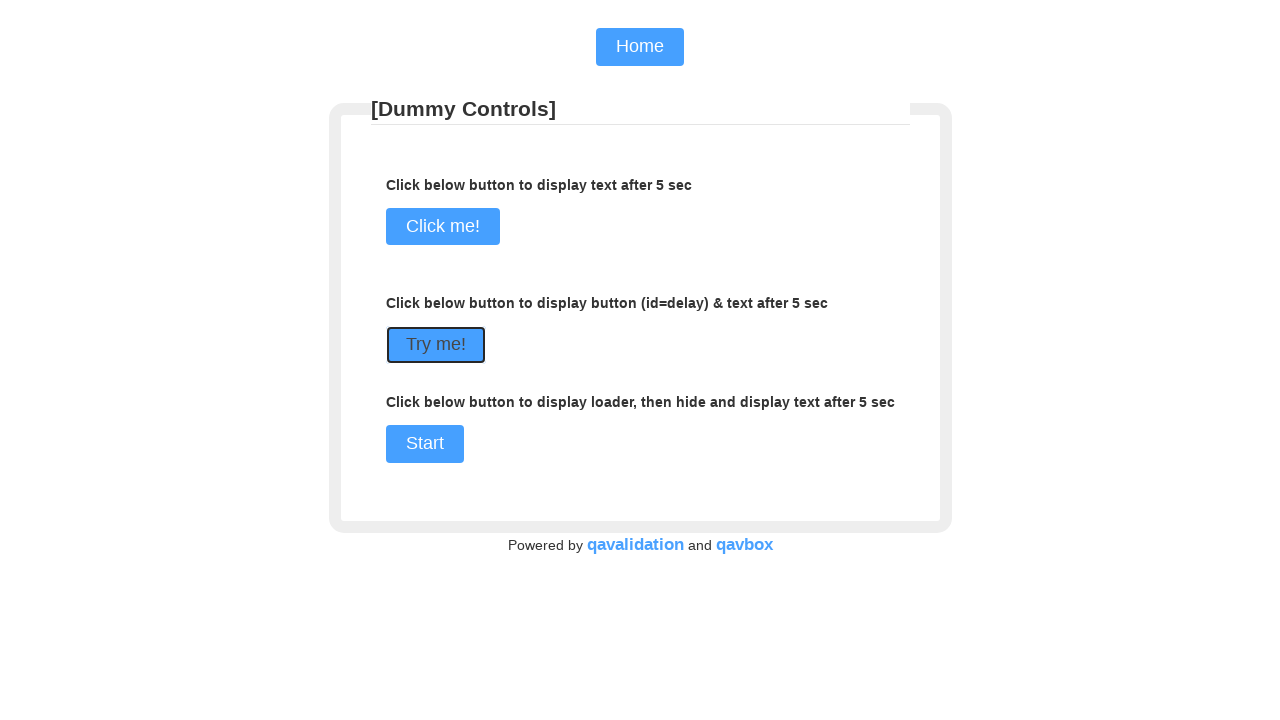

Delayed content element became visible after 5 seconds
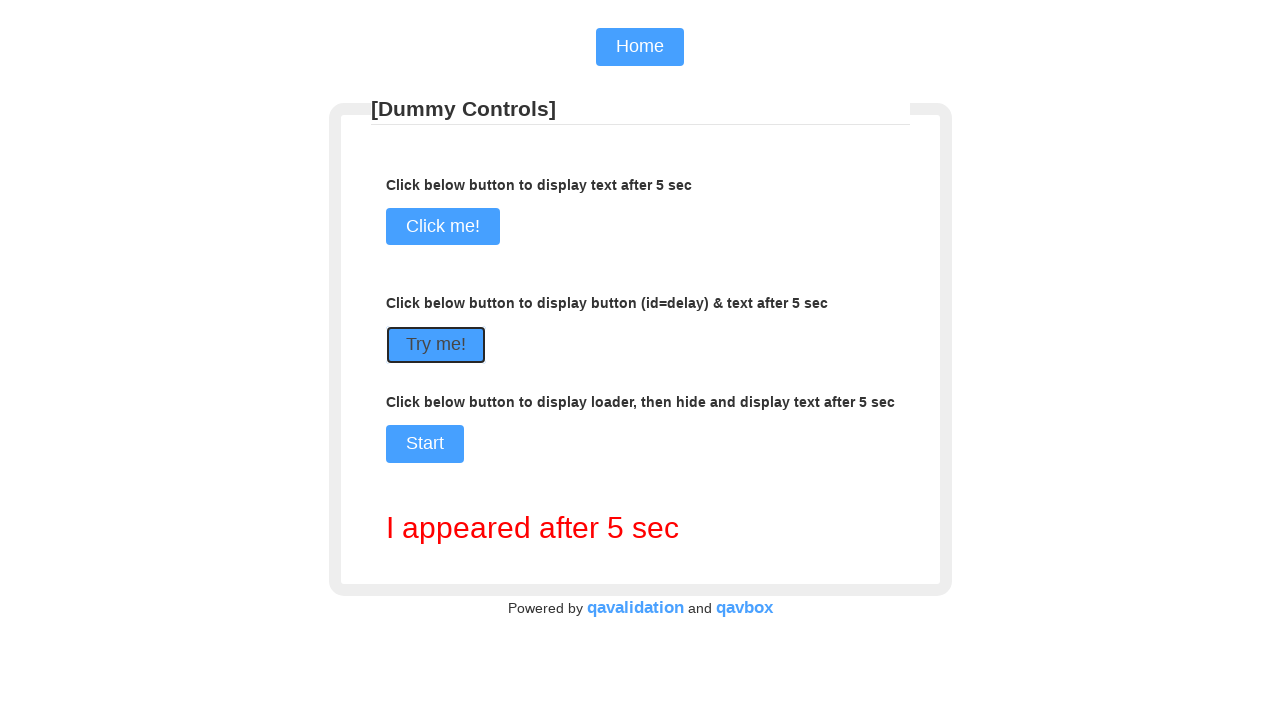

Verified delayed content displays correct text 'I appeared after 5 sec'
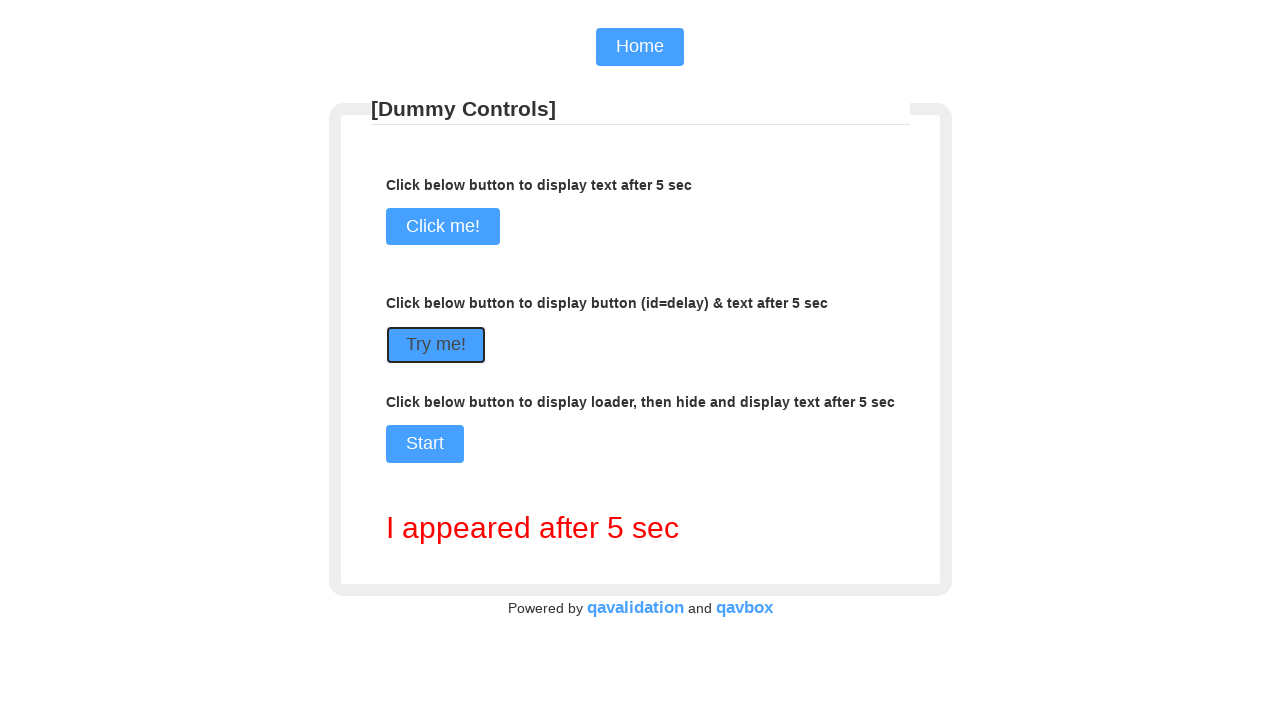

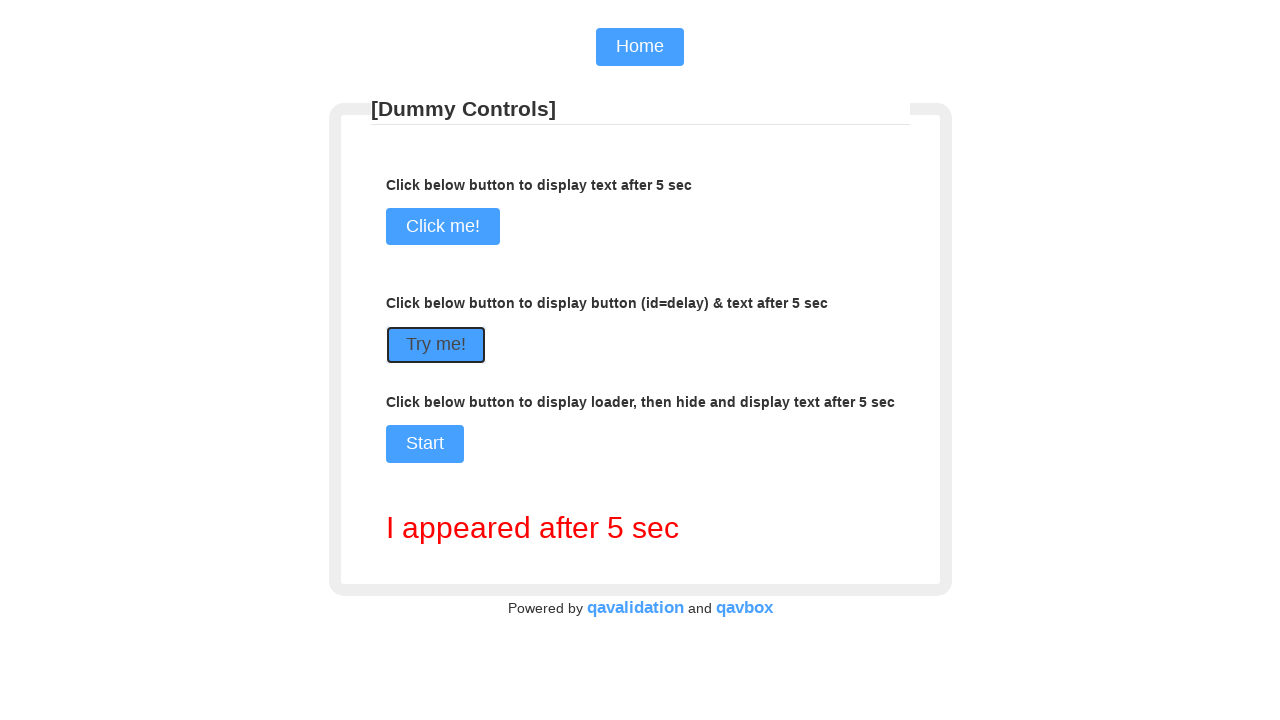